Navigates to books.toscrape.com, clicks on the first book title to view its details page, then navigates back to the main page

Starting URL: https://books.toscrape.com/

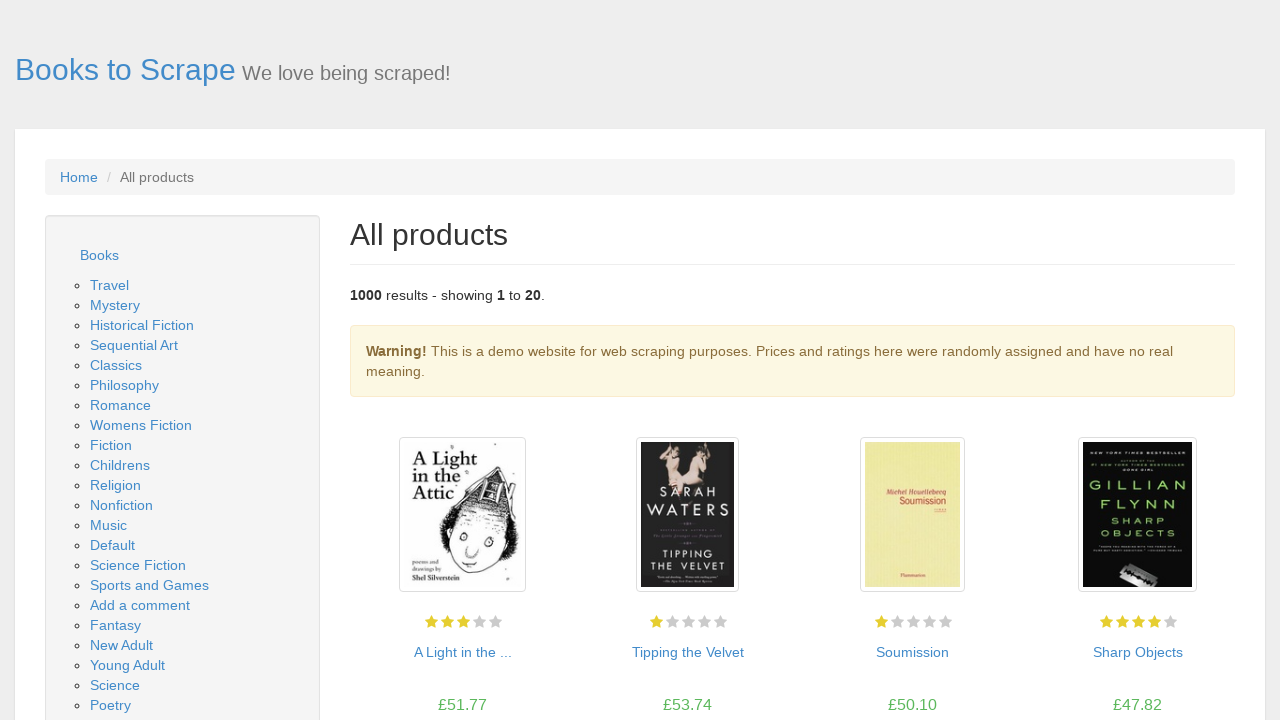

Waited for book products to load on main page
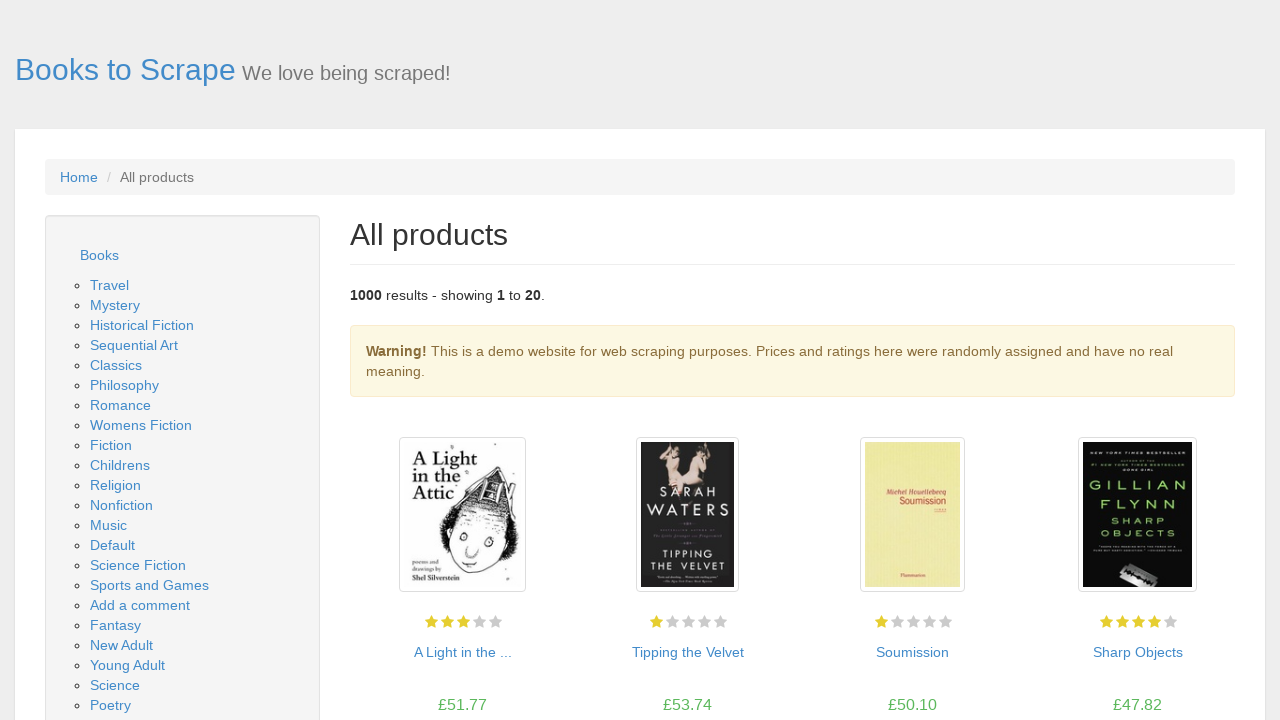

Clicked on first book title to navigate to details page at (462, 652) on article.product_pod:first-child h3 a
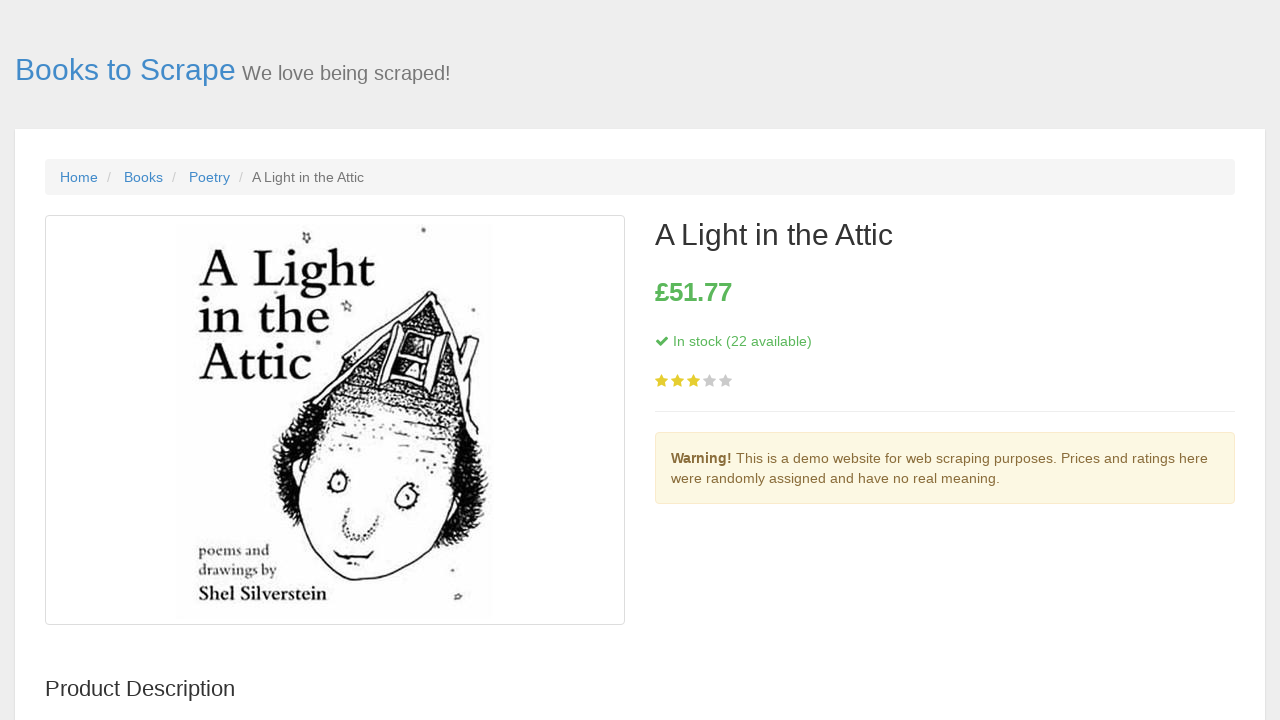

Book details page loaded successfully
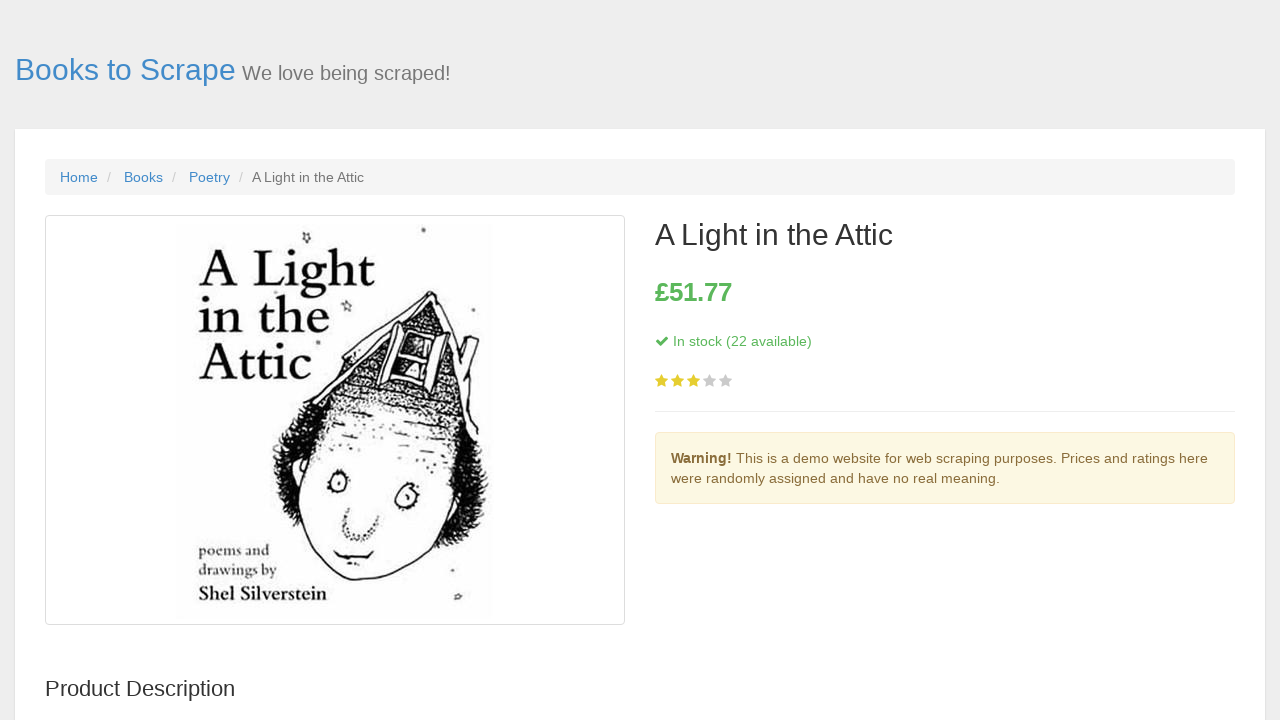

Navigated back to main books page
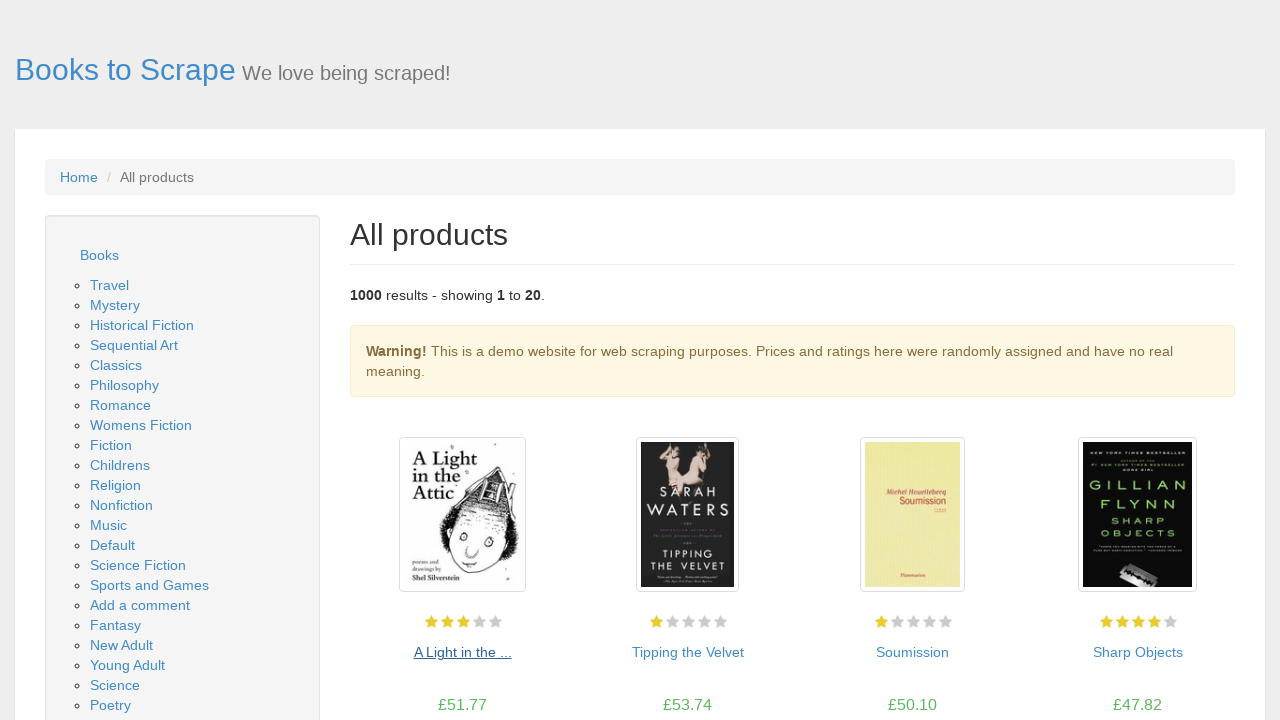

Verified return to main page with book products visible
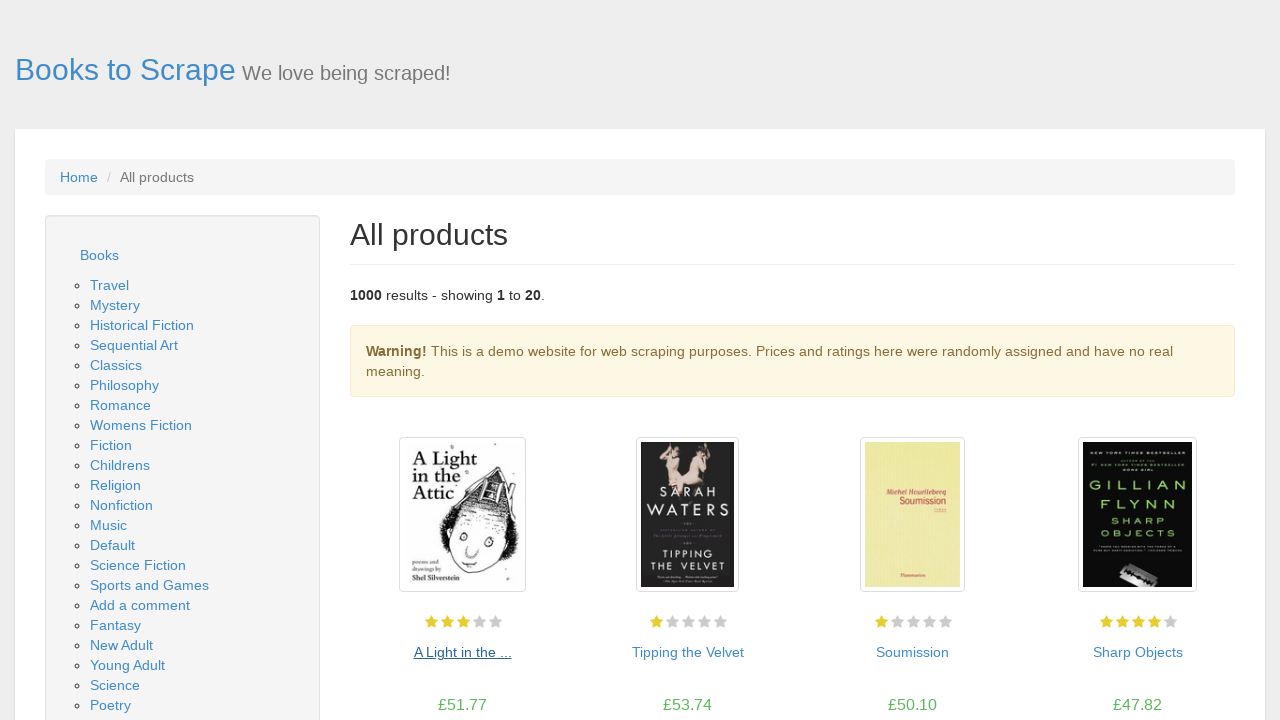

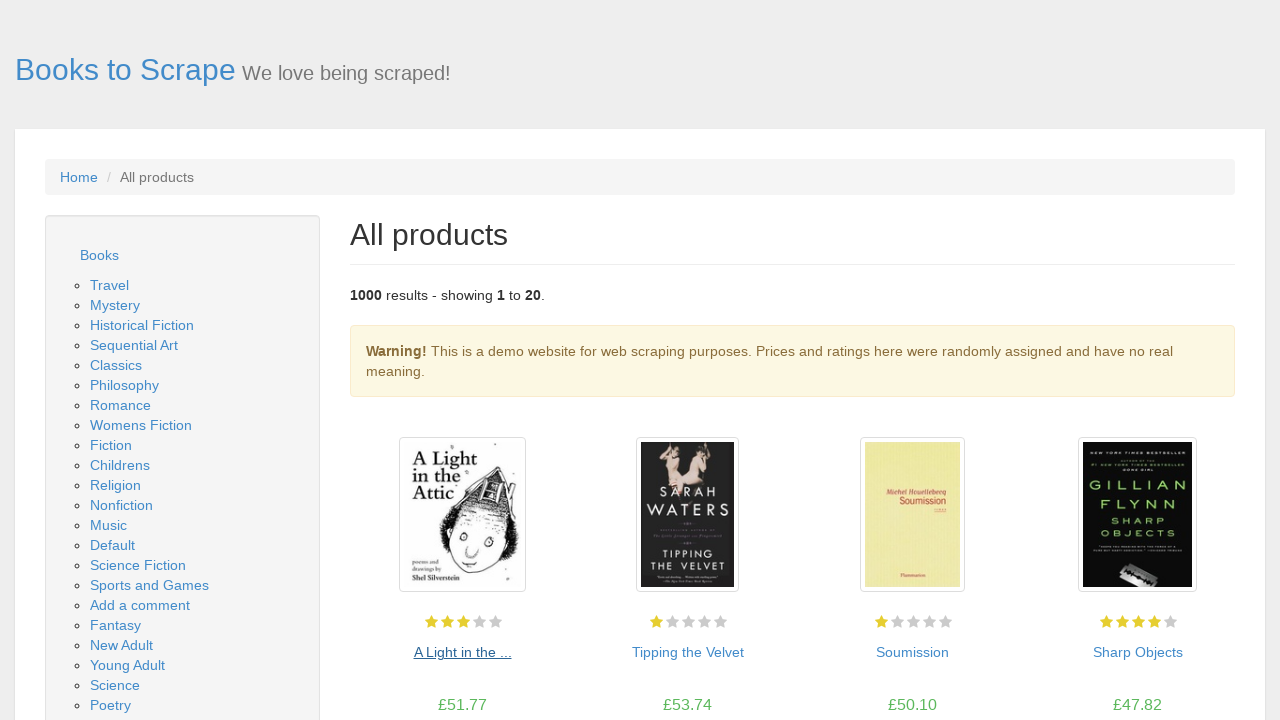